Tests JavaScript confirmation dialog by clicking Cancel and verifying the cancellation message

Starting URL: http://automationbykrishna.com

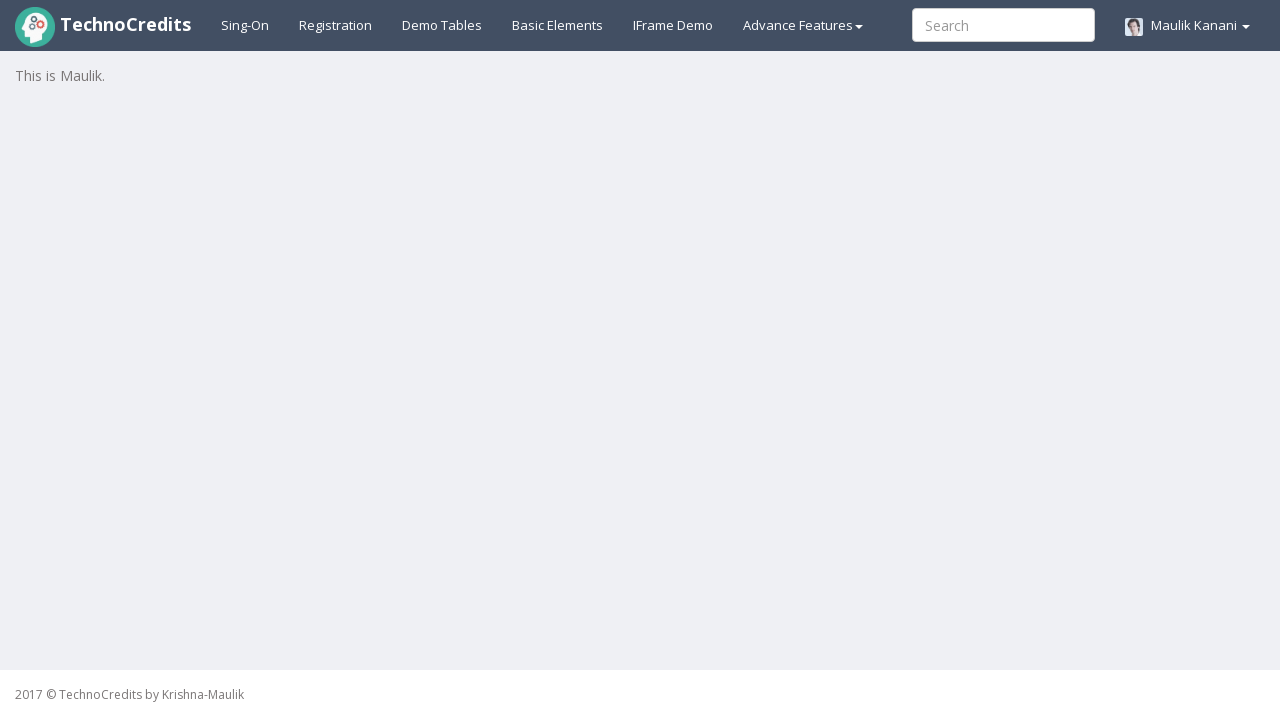

Clicked on Basic elements tab at (558, 25) on #basicelements
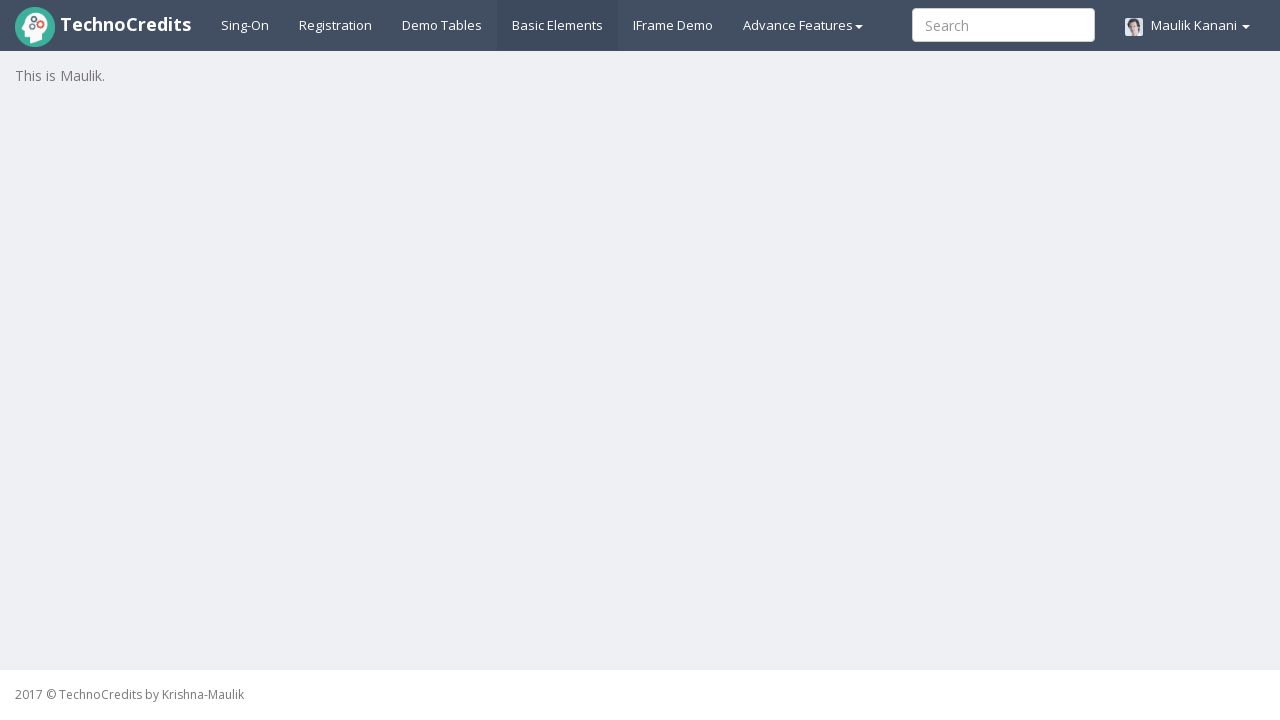

JavaScript Confirmation button element loaded
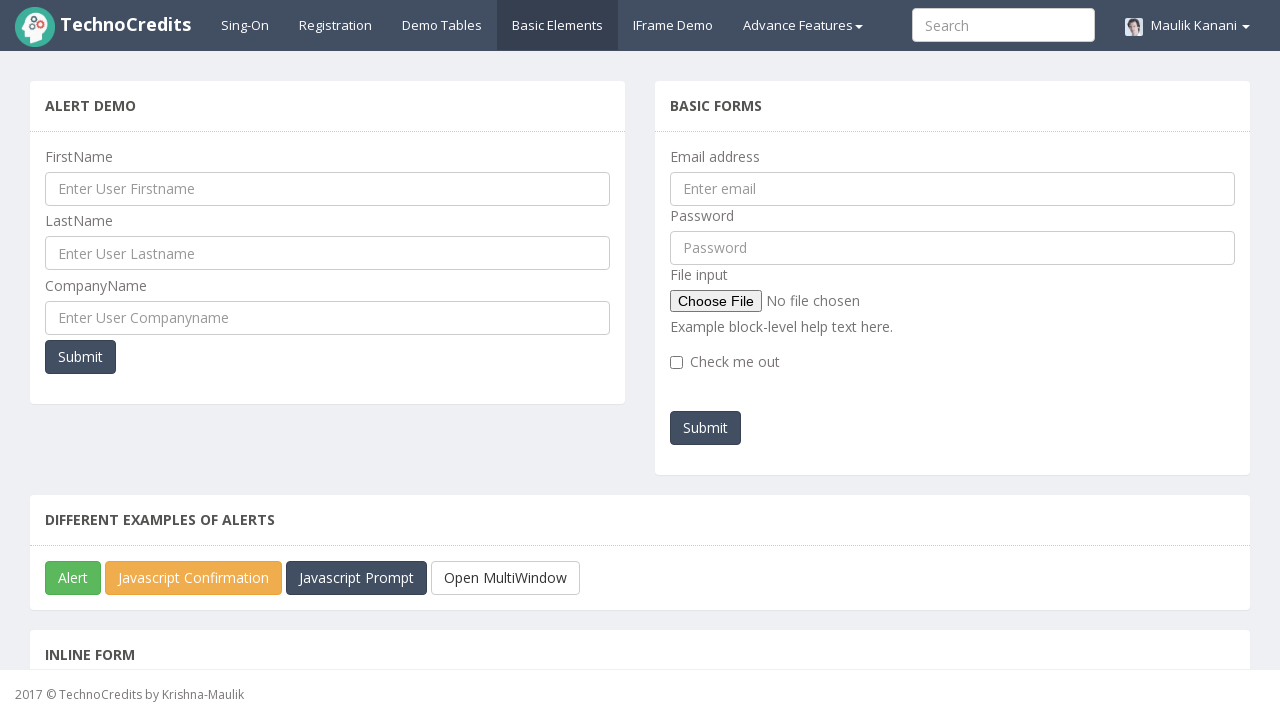

Clicked JavaScript Confirmation button at (194, 578) on #javascriptConfirmBox
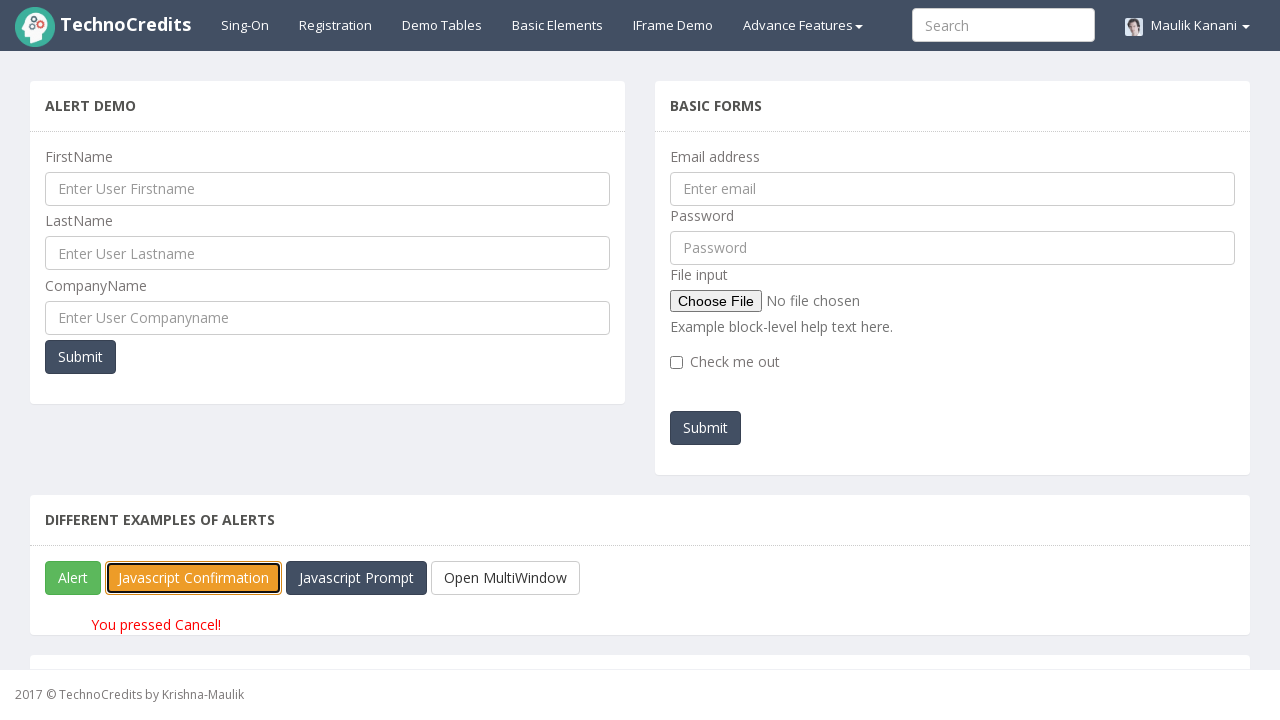

Dismissed the JavaScript confirmation dialog by clicking Cancel
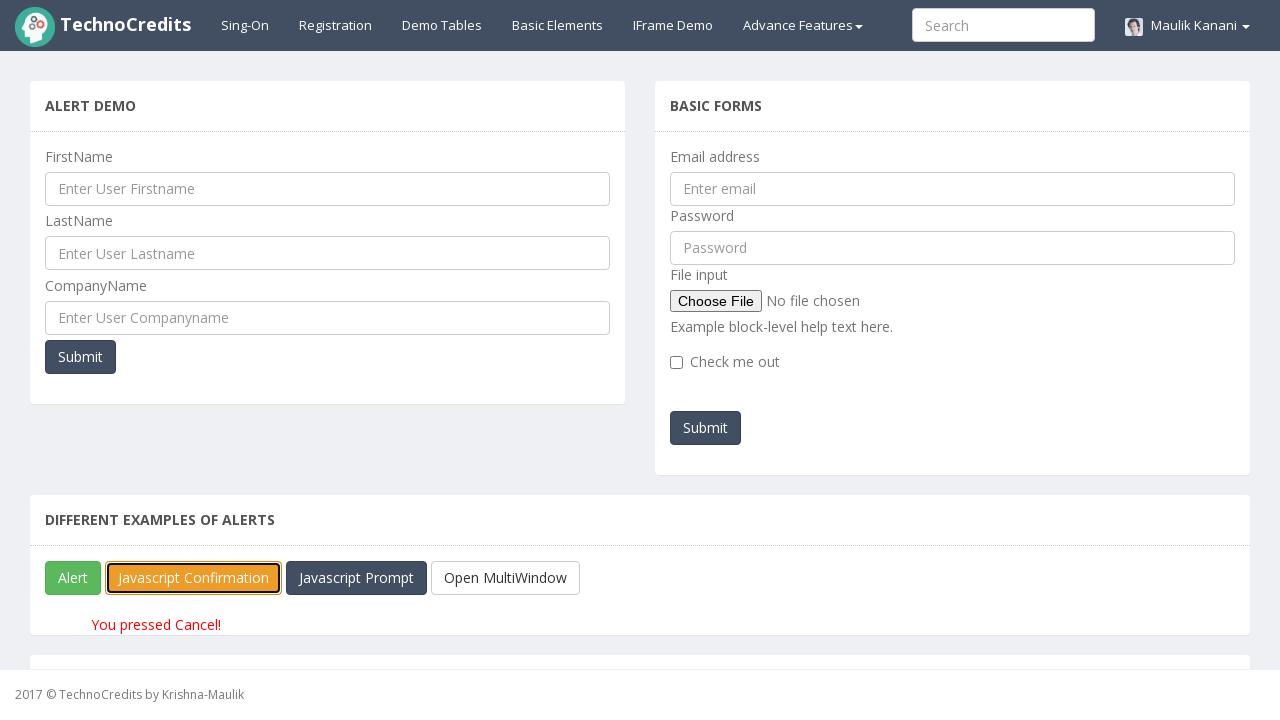

Verified cancellation message appeared on page
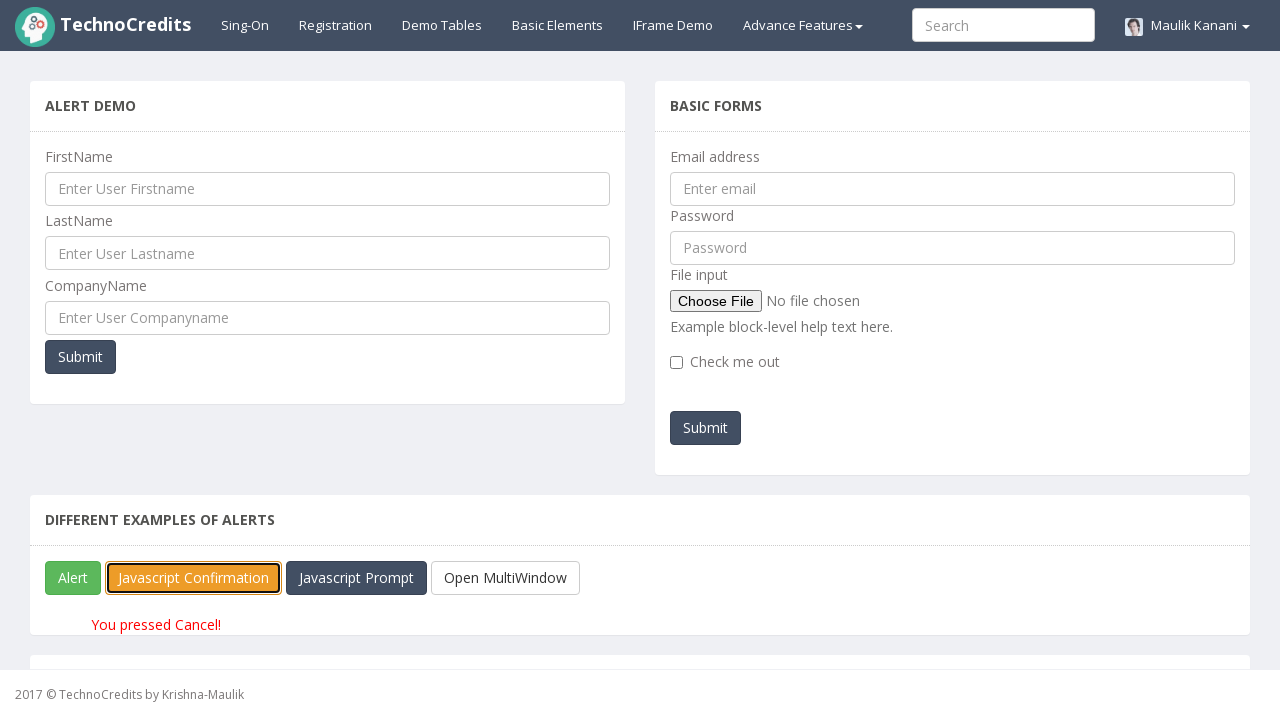

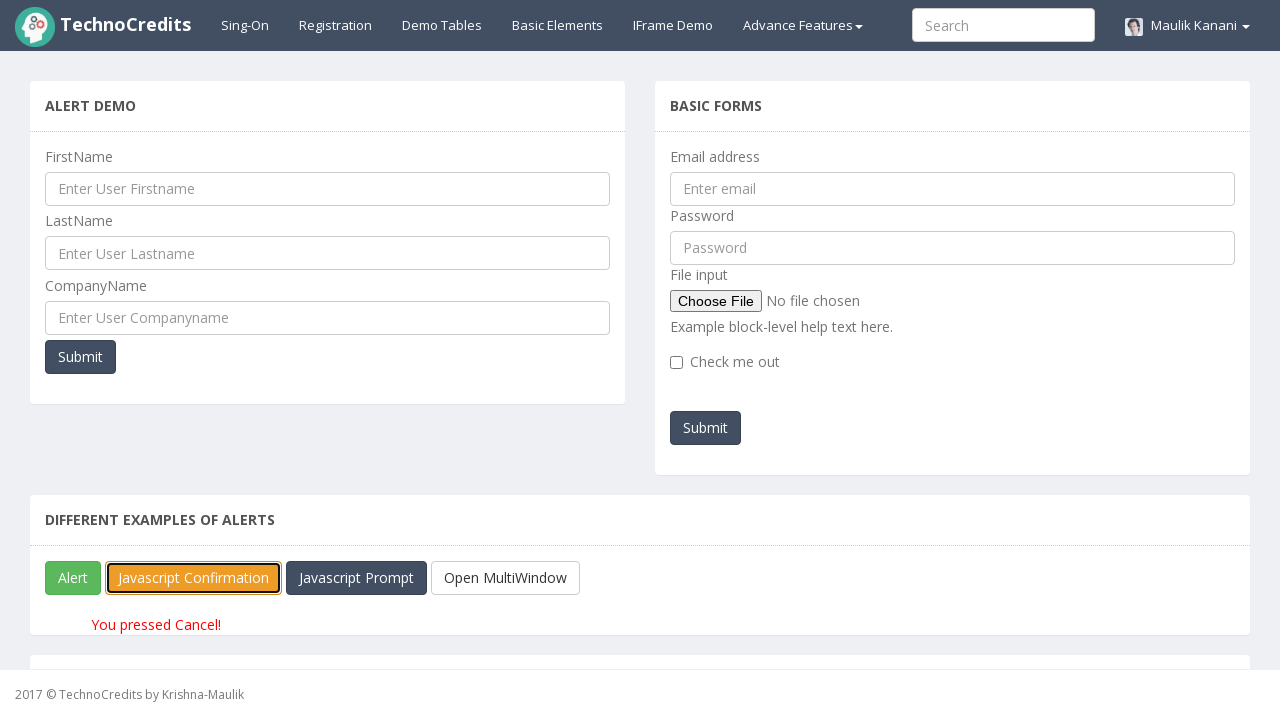